Tests an end-to-end flight booking form by selecting origin/destination cities, choosing one-way trip, selecting senior citizen discount, adding passengers, selecting currency, and submitting the form

Starting URL: https://rahulshettyacademy.com/dropdownsPractise/

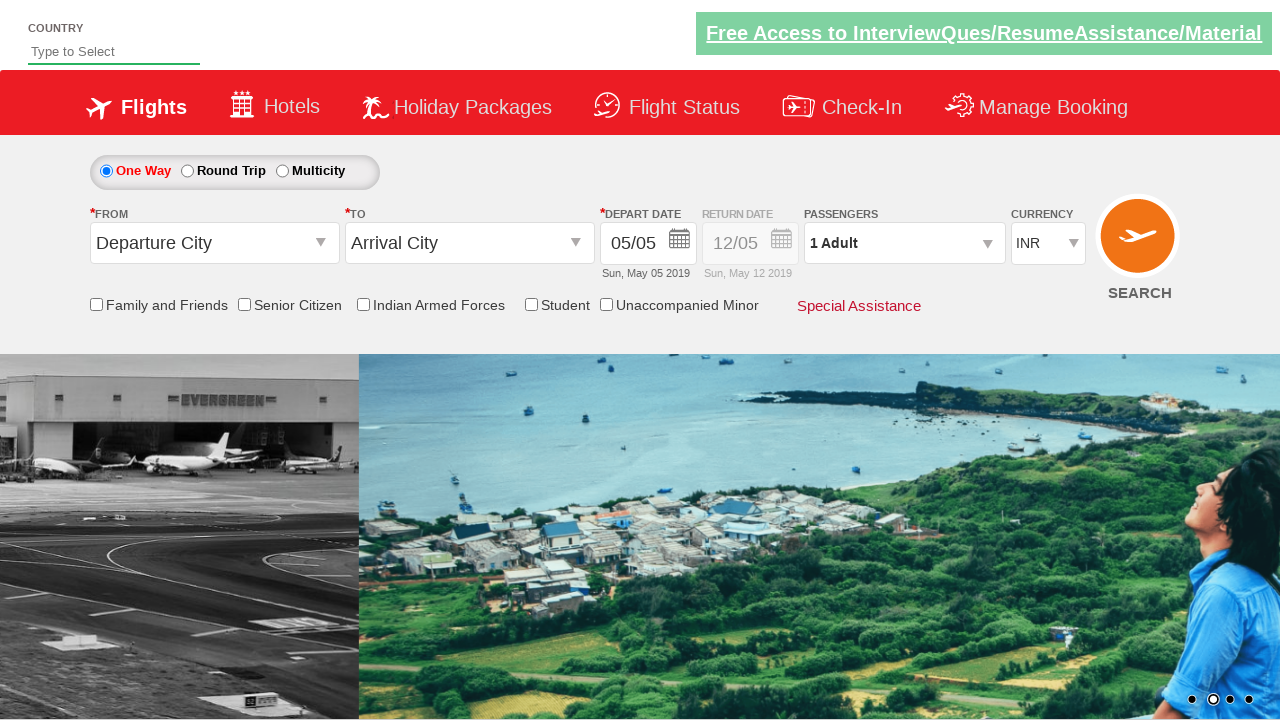

Clicked on origin station dropdown at (323, 244) on #ctl00_mainContent_ddl_originStation1_CTXTaction
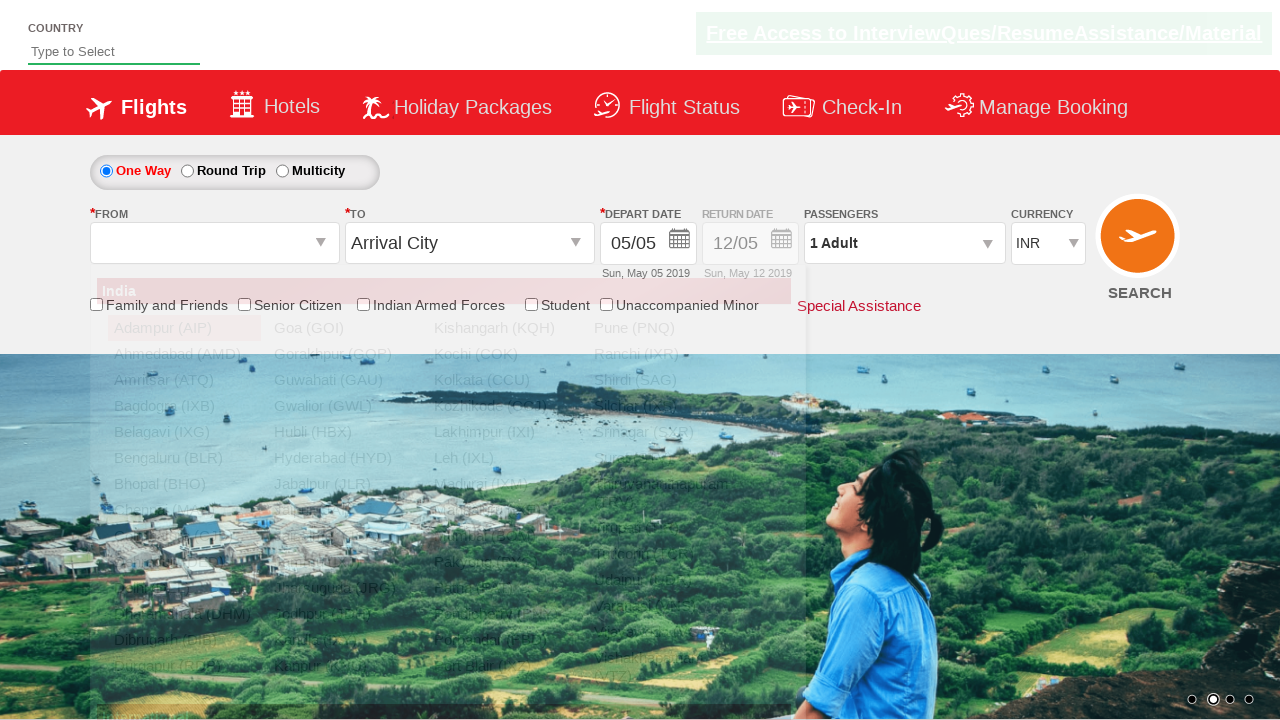

Selected Delhi as origin city at (184, 588) on a[value='DEL']
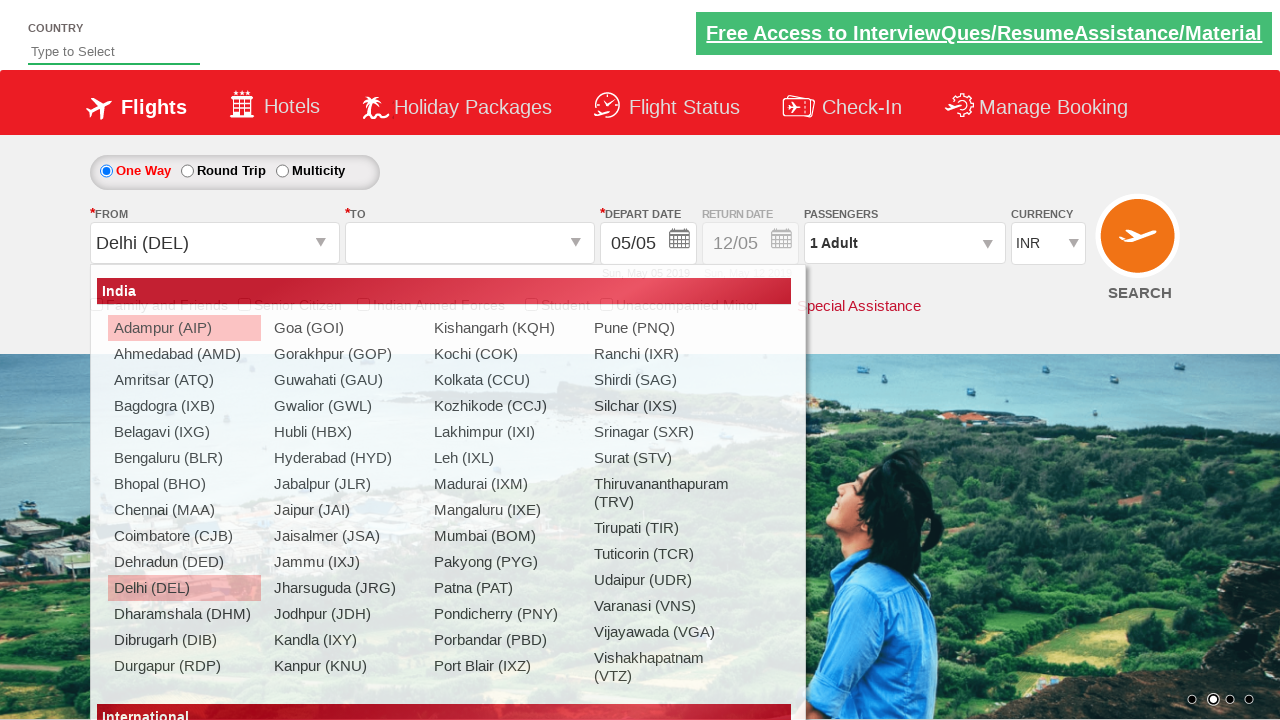

Selected Chennai as destination city at (439, 484) on div#glsctl00_mainContent_ddl_destinationStation1_CTNR a[value='MAA']
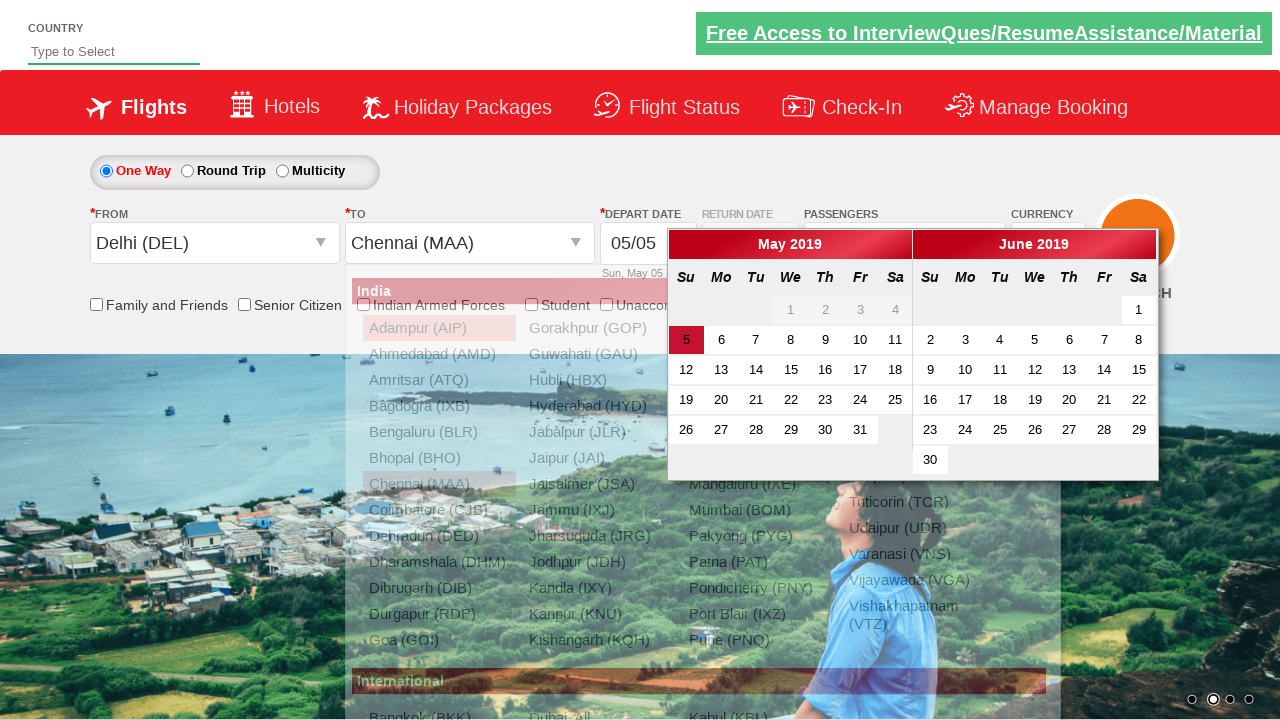

Selected one-way trip option at (106, 171) on #ctl00_mainContent_rbtnl_Trip_0
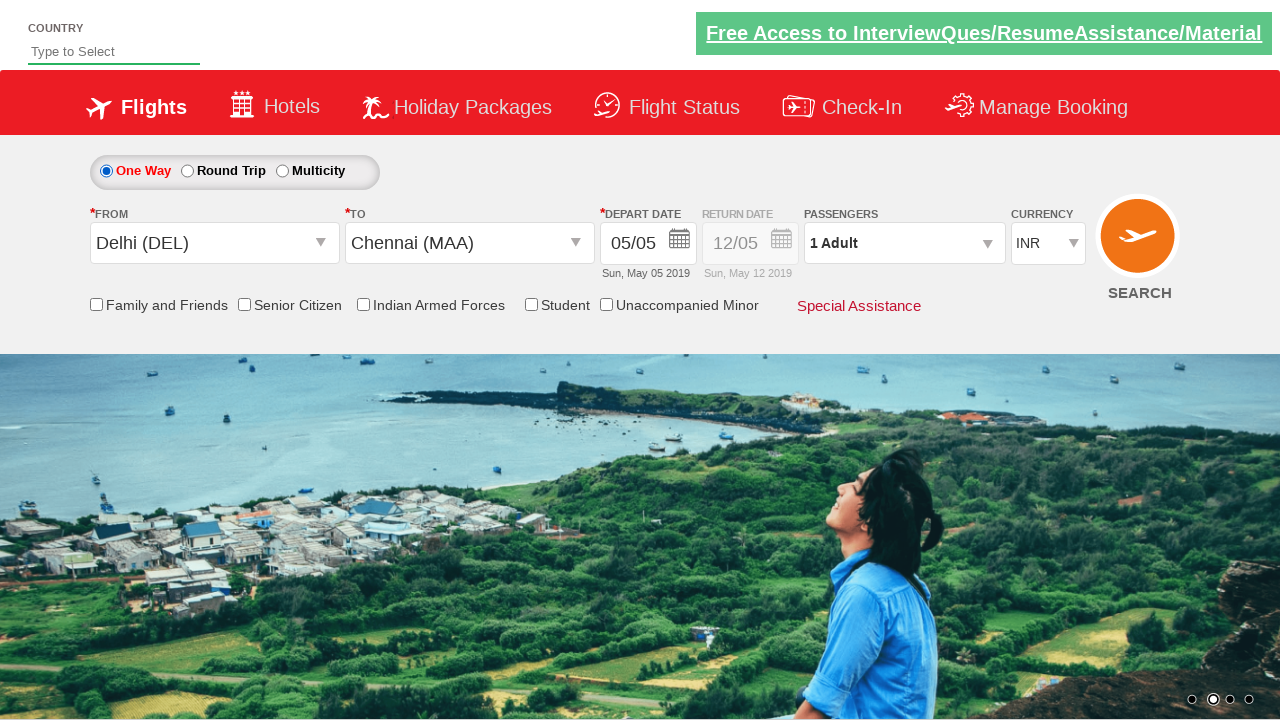

Enabled senior citizen discount checkbox at (244, 304) on input#ctl00_mainContent_chk_SeniorCitizenDiscount
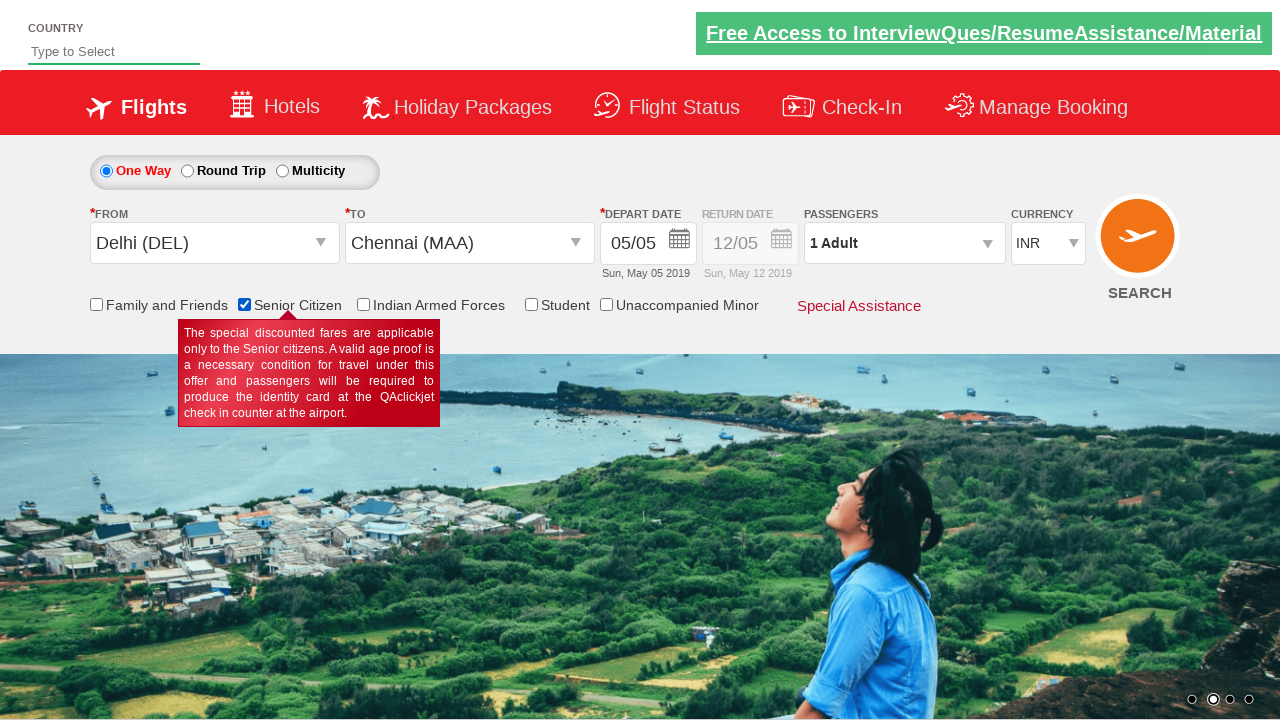

Opened passenger information dropdown at (904, 243) on #divpaxinfo
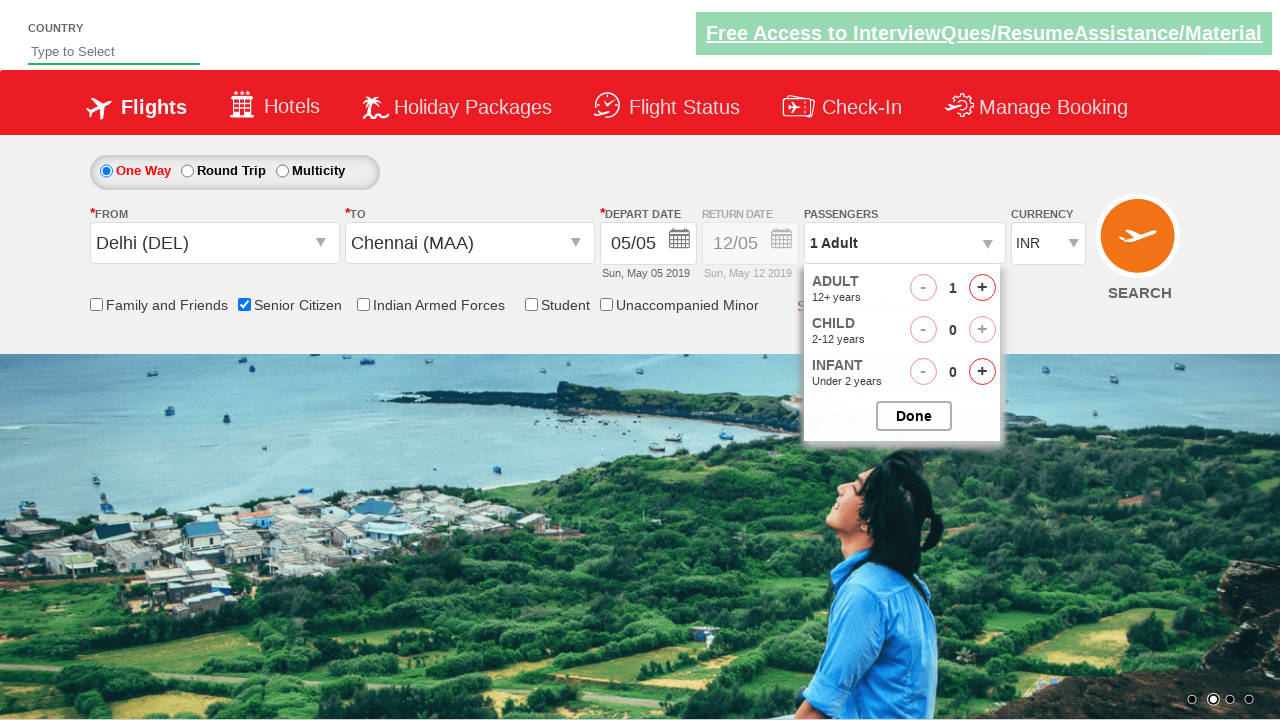

Incremented adult passenger count (iteration 1 of 4) at (982, 288) on #hrefIncAdt
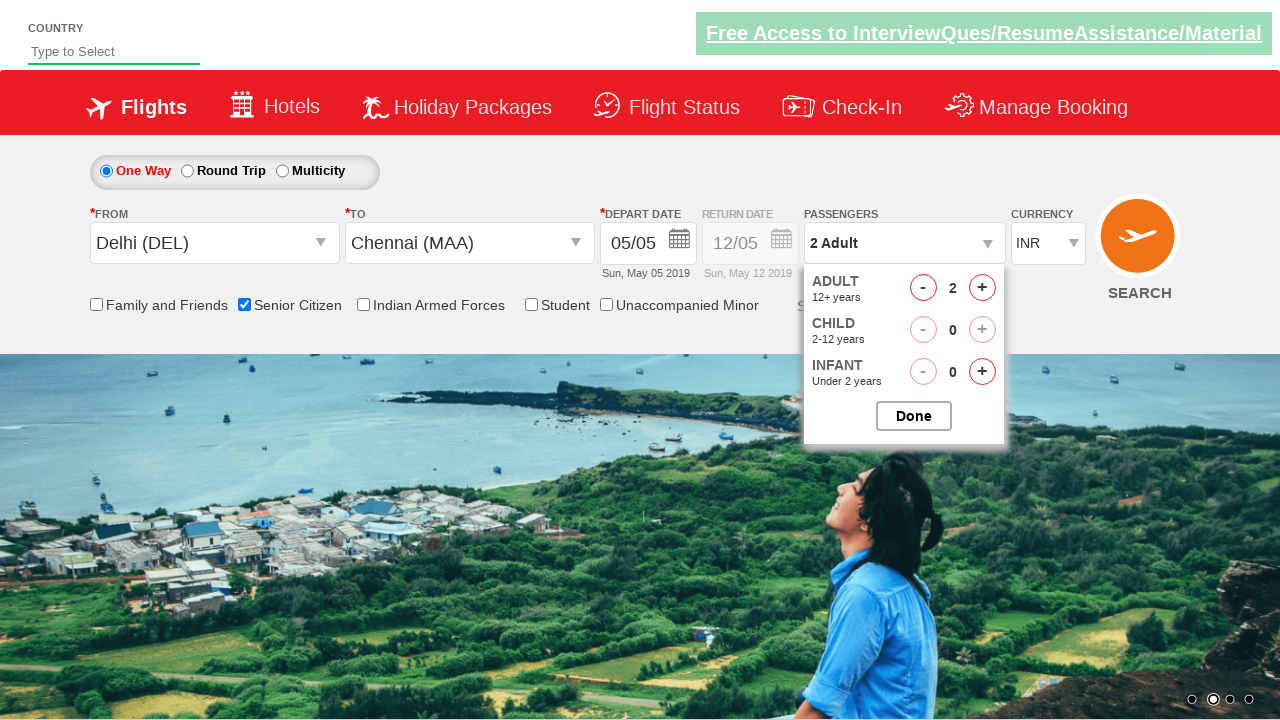

Incremented adult passenger count (iteration 2 of 4) at (982, 288) on #hrefIncAdt
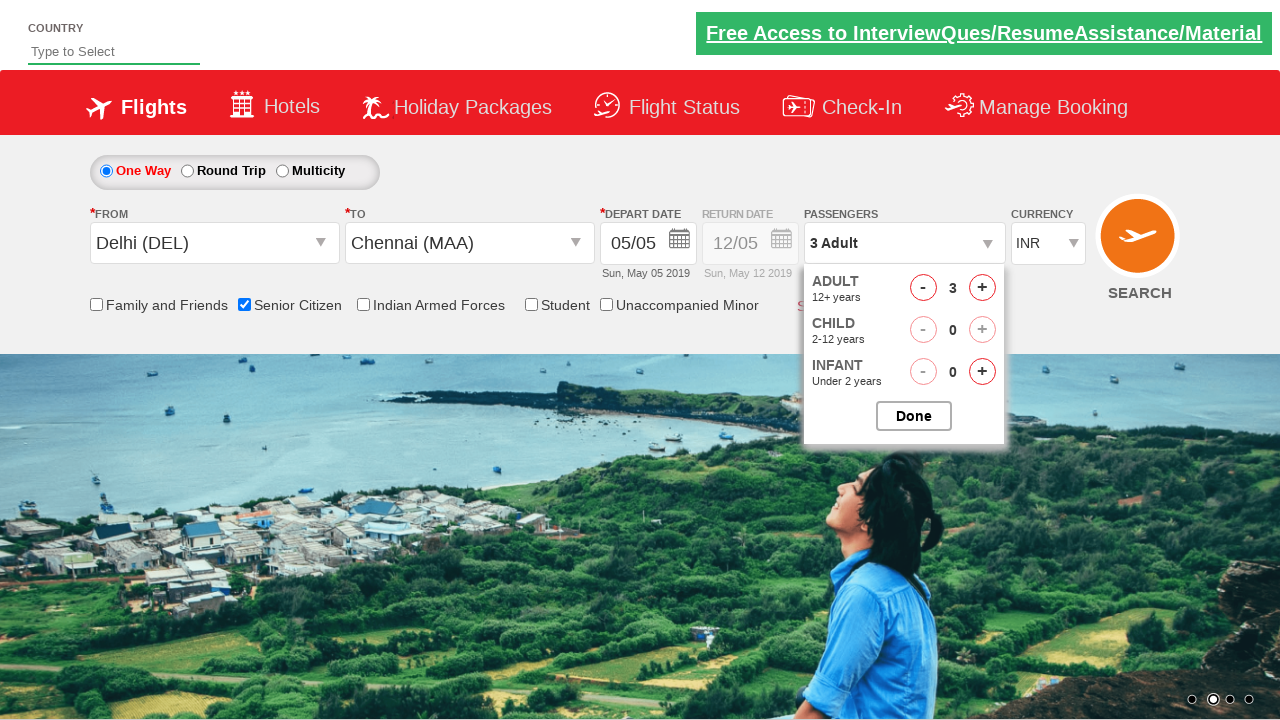

Incremented adult passenger count (iteration 3 of 4) at (982, 288) on #hrefIncAdt
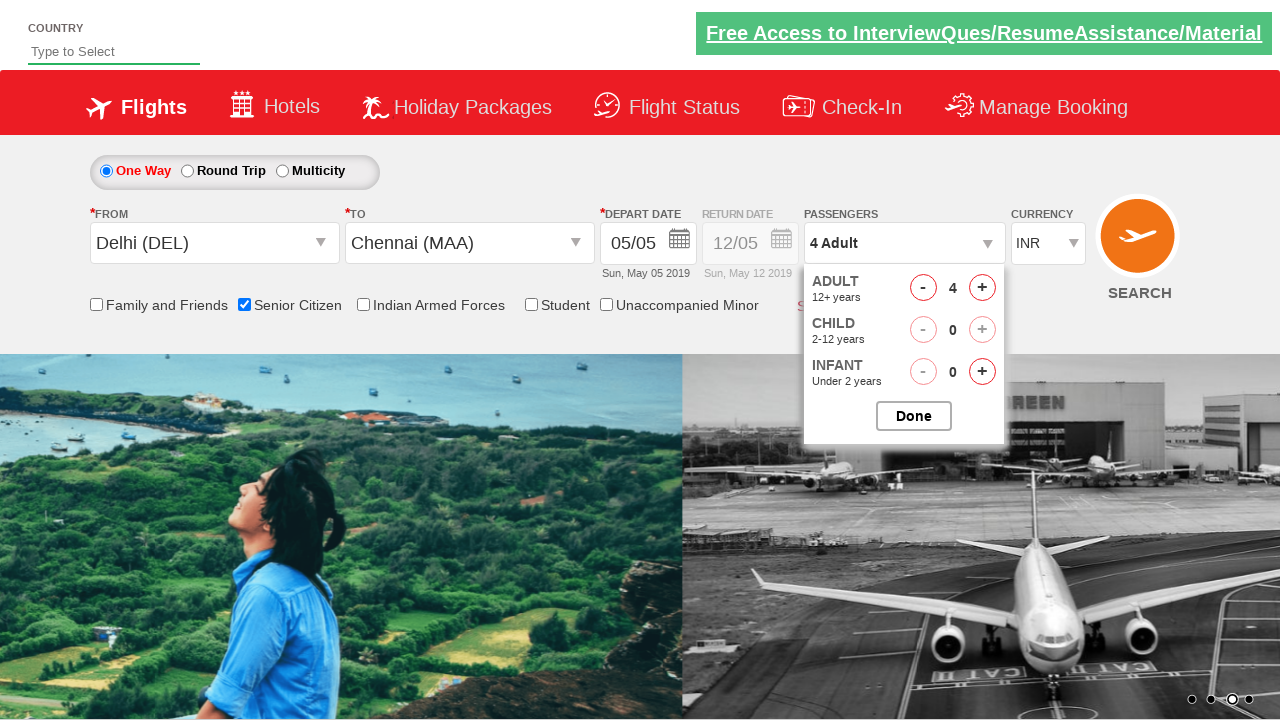

Incremented adult passenger count (iteration 4 of 4) at (982, 288) on #hrefIncAdt
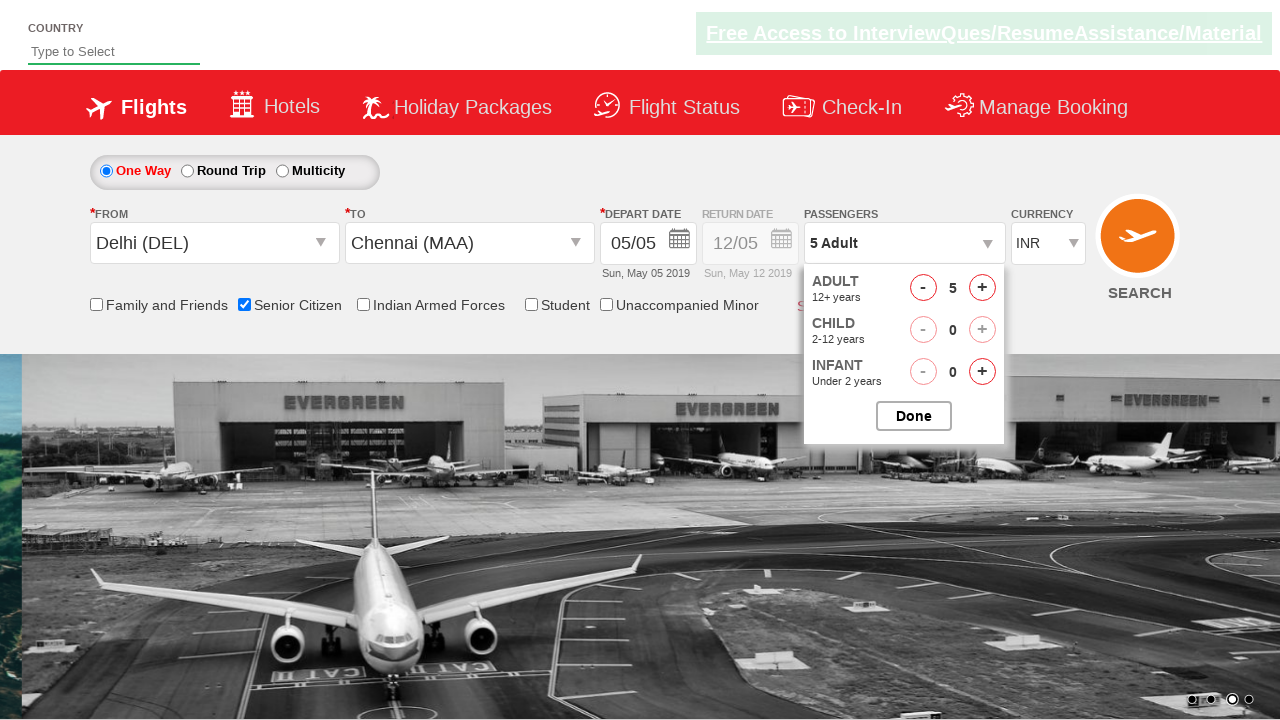

Closed passenger selection panel at (914, 416) on #btnclosepaxoption
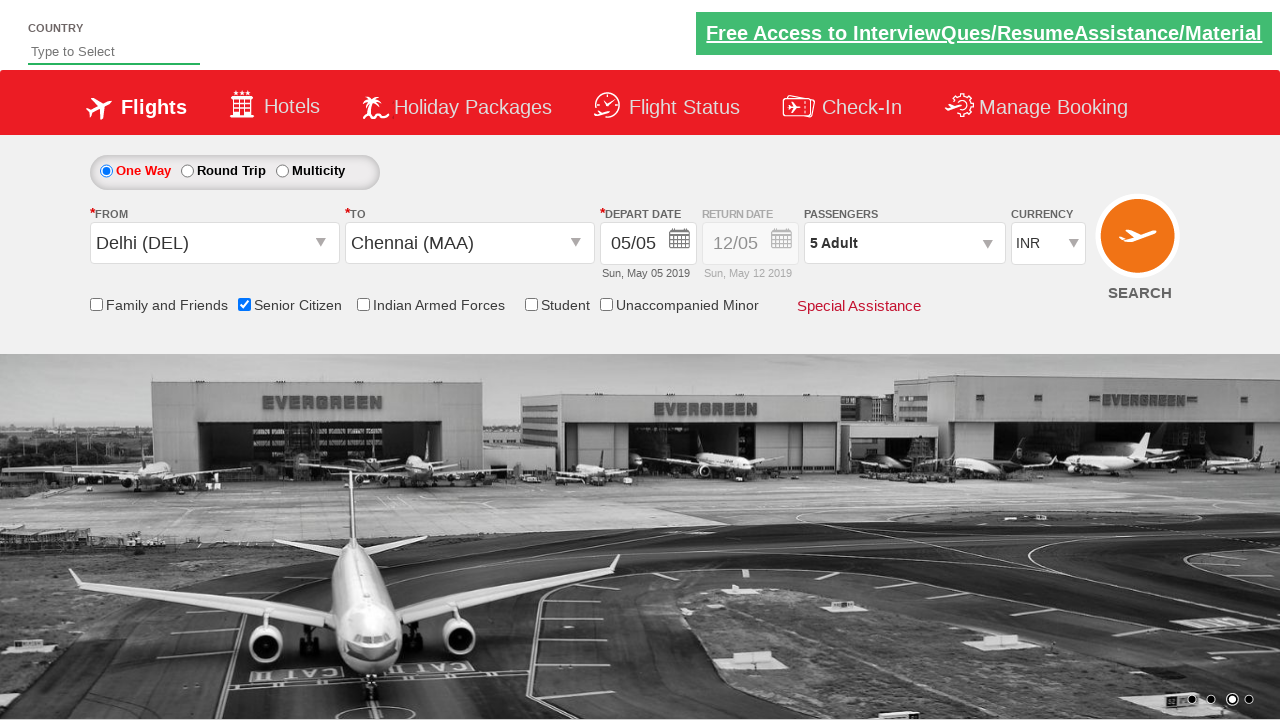

Selected INR currency from dropdown on #ctl00_mainContent_DropDownListCurrency
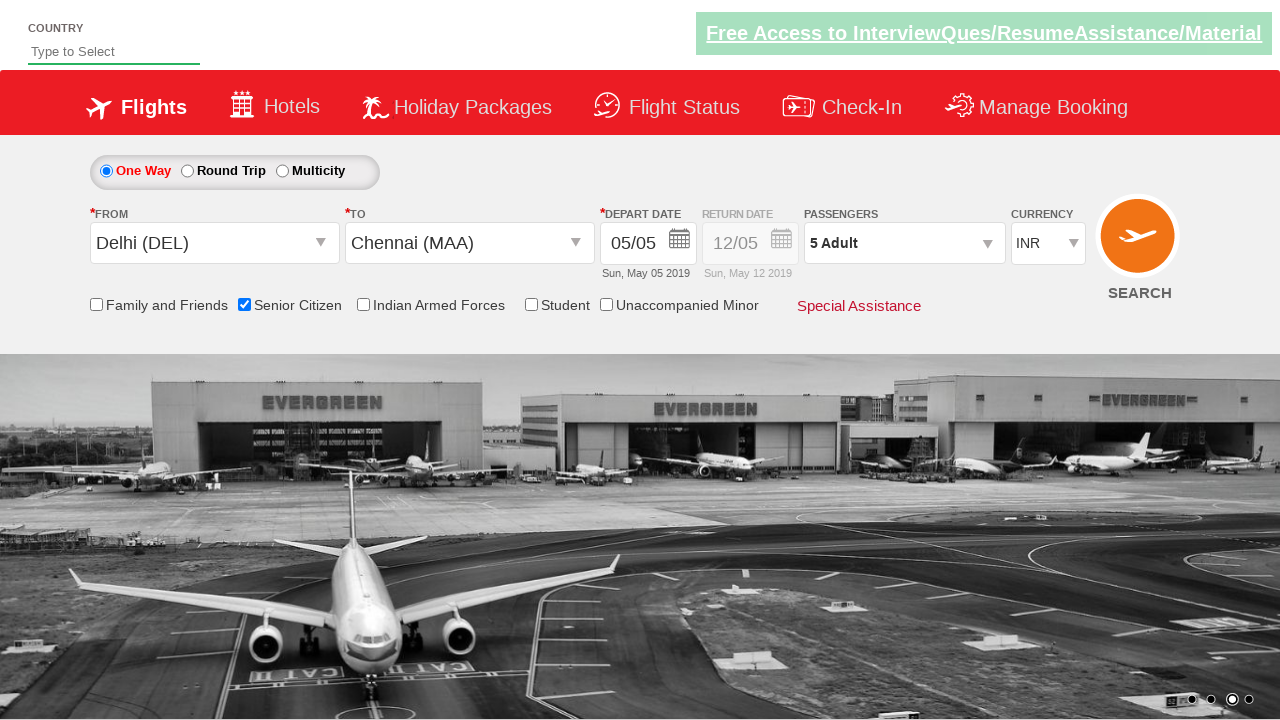

Enabled friends and family discount checkbox at (96, 304) on #ctl00_mainContent_chk_friendsandfamily
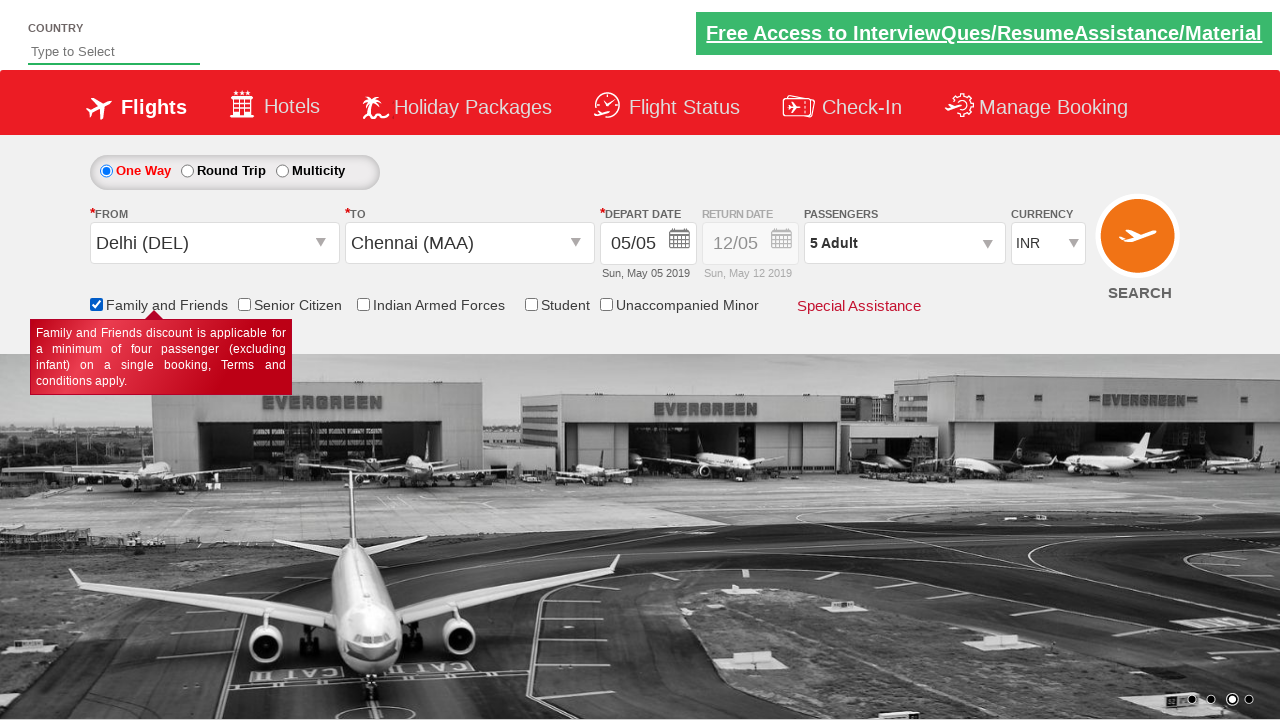

Submitted flight booking form at (1140, 245) on input[type='submit']
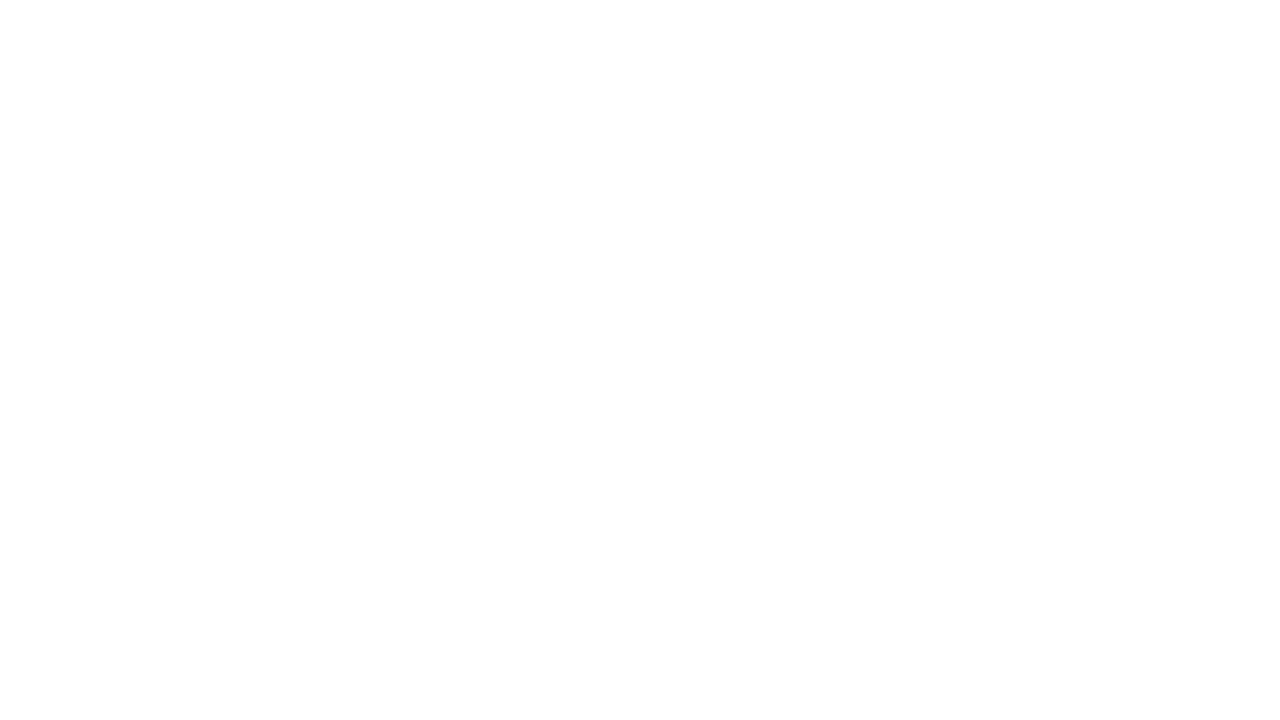

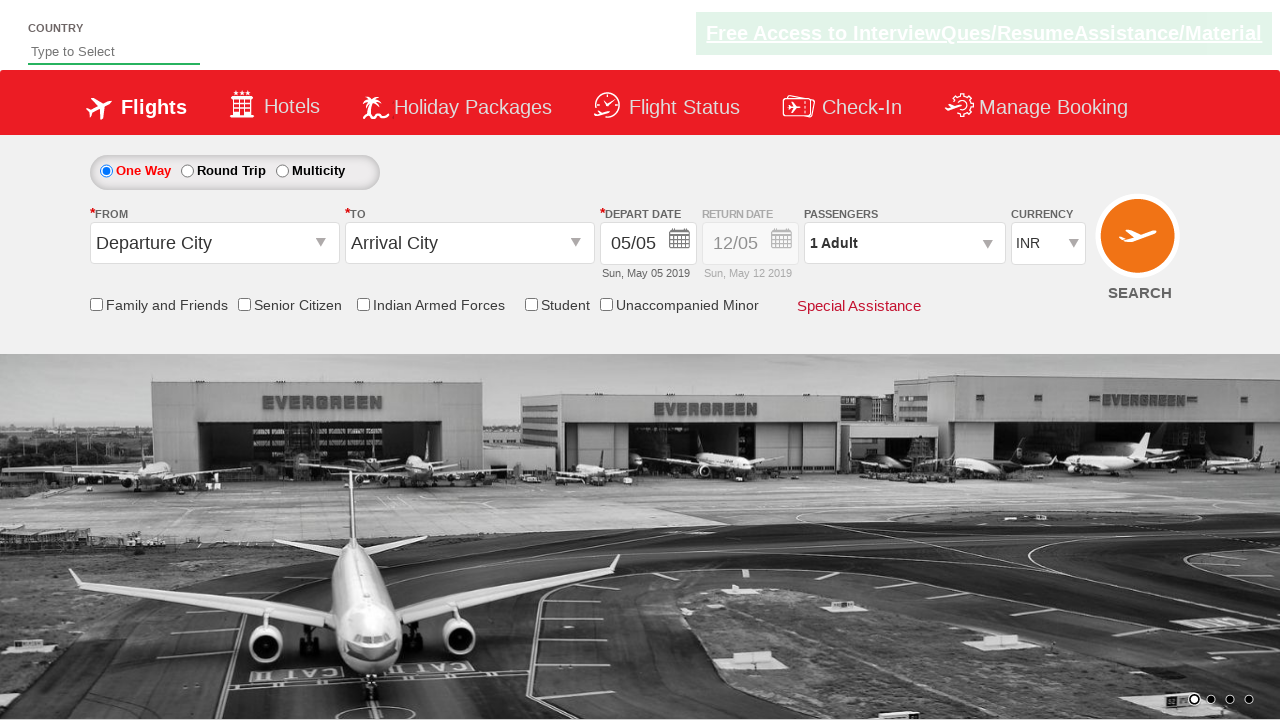